Tests the menu display functionality by navigating to the restaurant homepage and clicking on the Menu section to view dishes and prices

Starting URL: https://cbarnc.github.io/Group3-repo-projects/

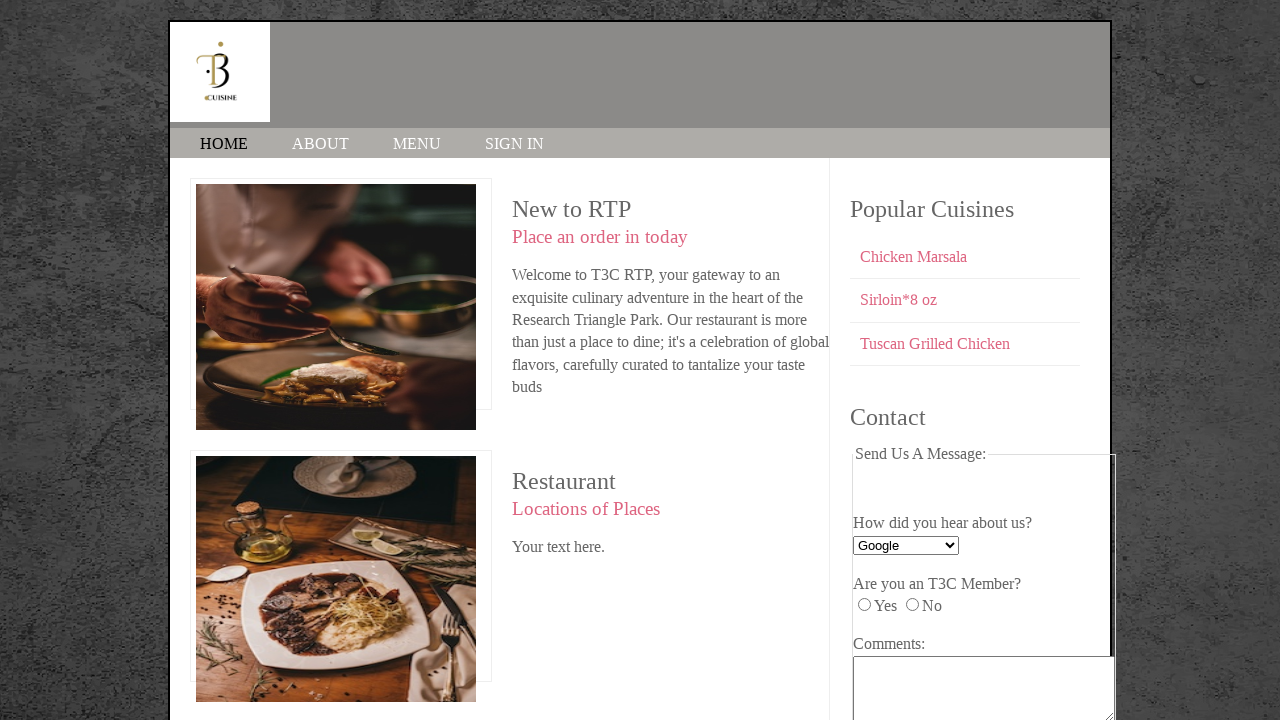

Clicked on MENU section at (417, 144) on text=MENU
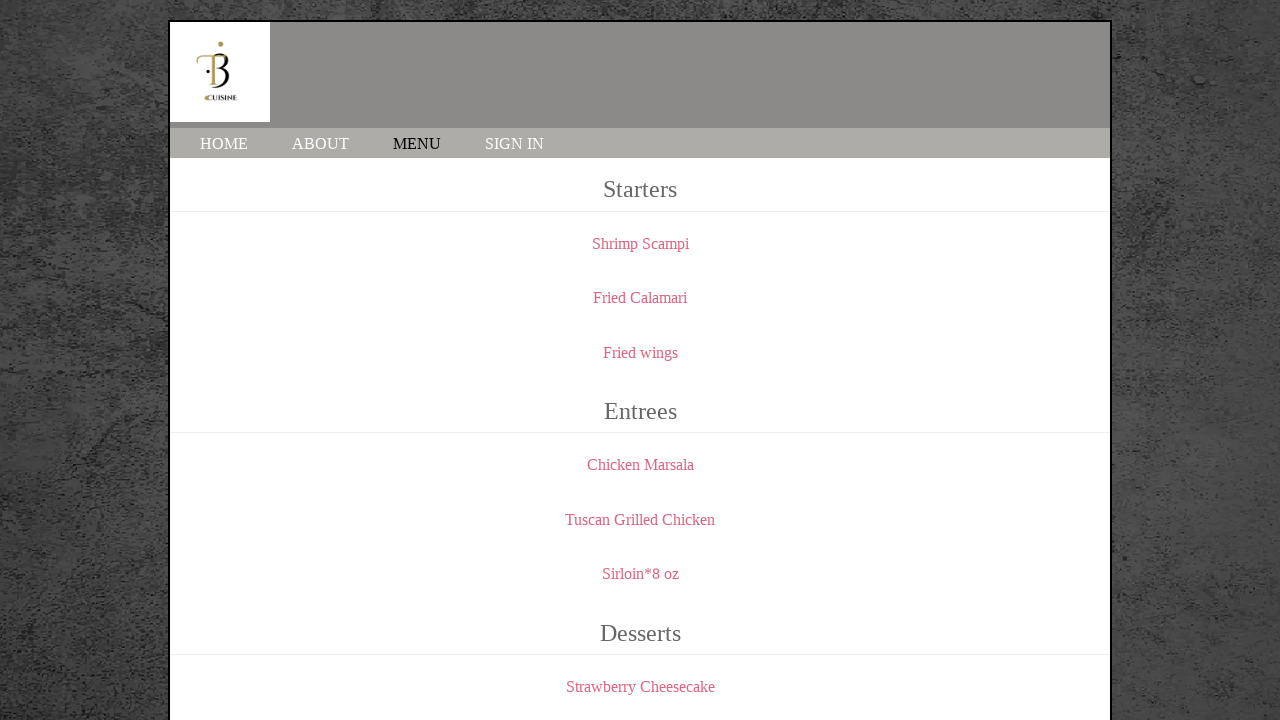

Menu elements loaded and displayed with dishes and prices
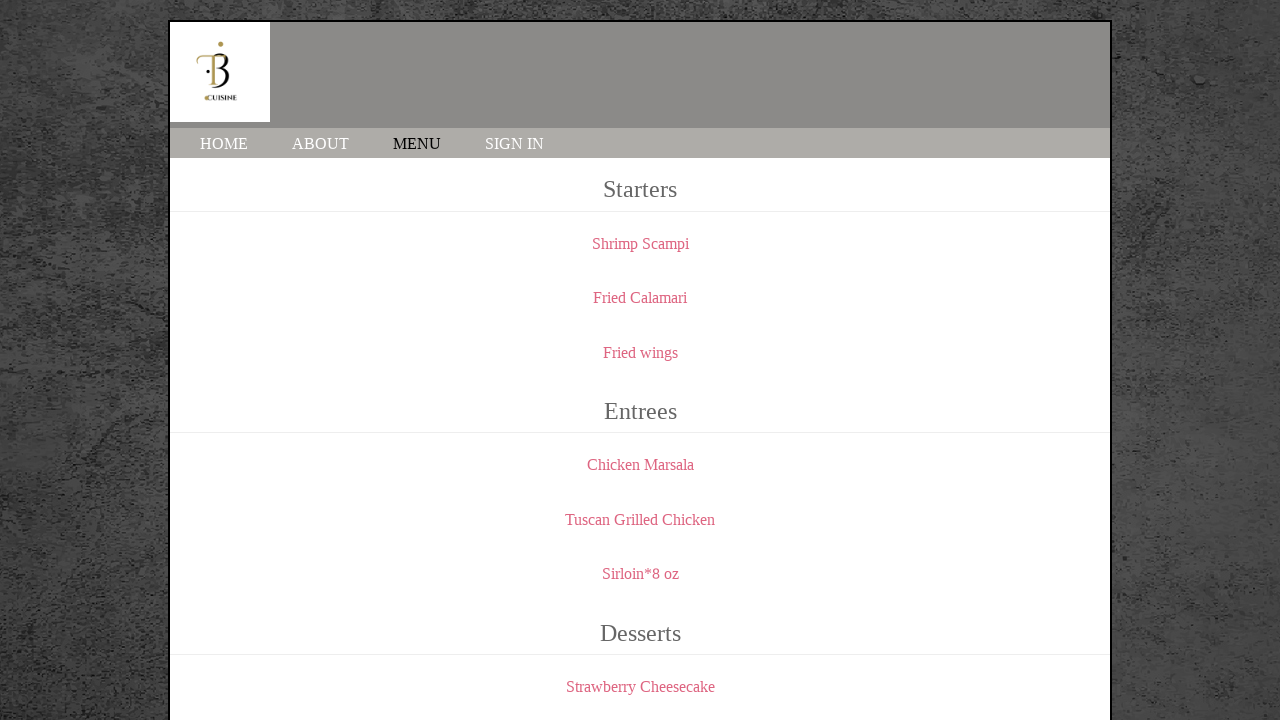

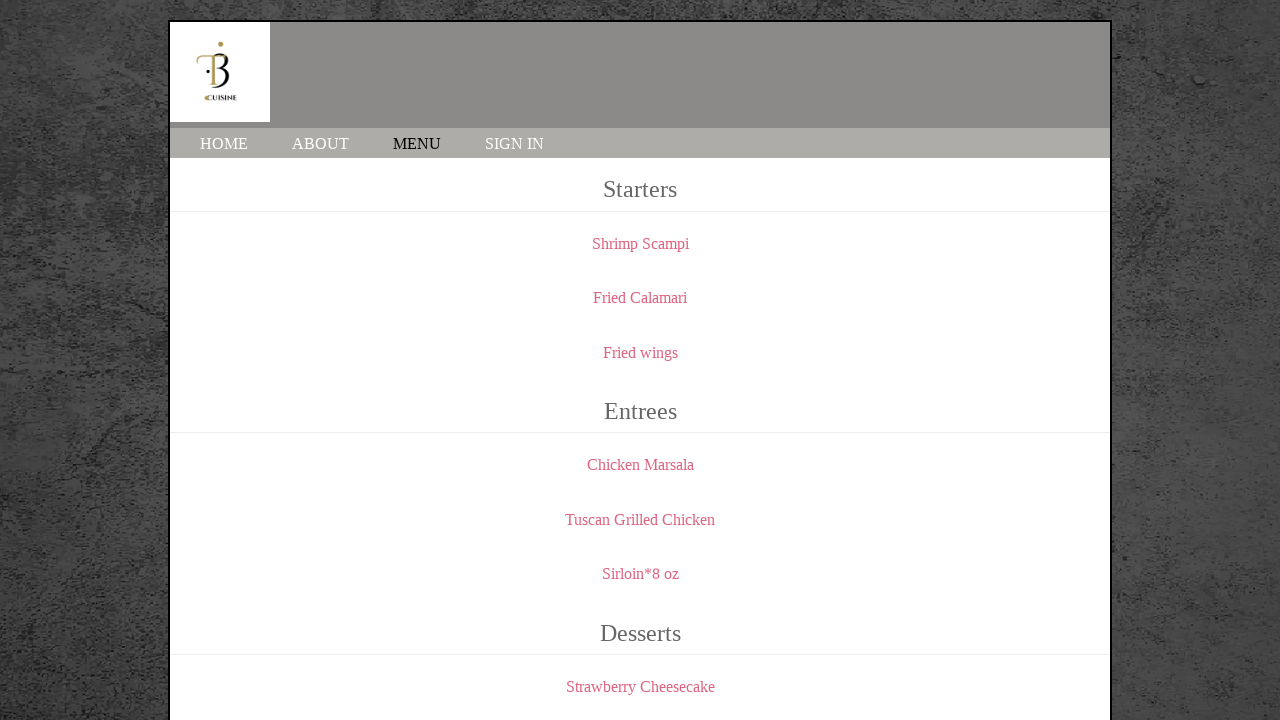